Navigates to Macy's website and performs hover and context menu actions on navigation menu items

Starting URL: http://www.macys.com/

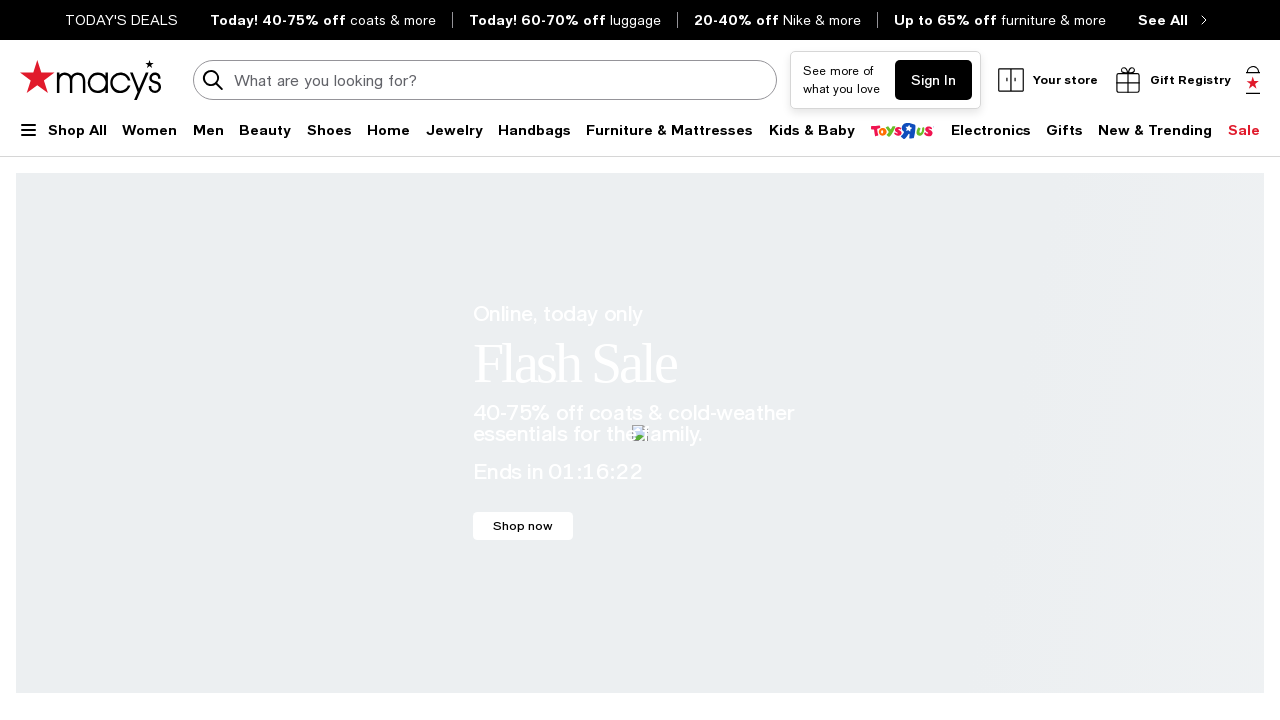

Navigated to Macy's website
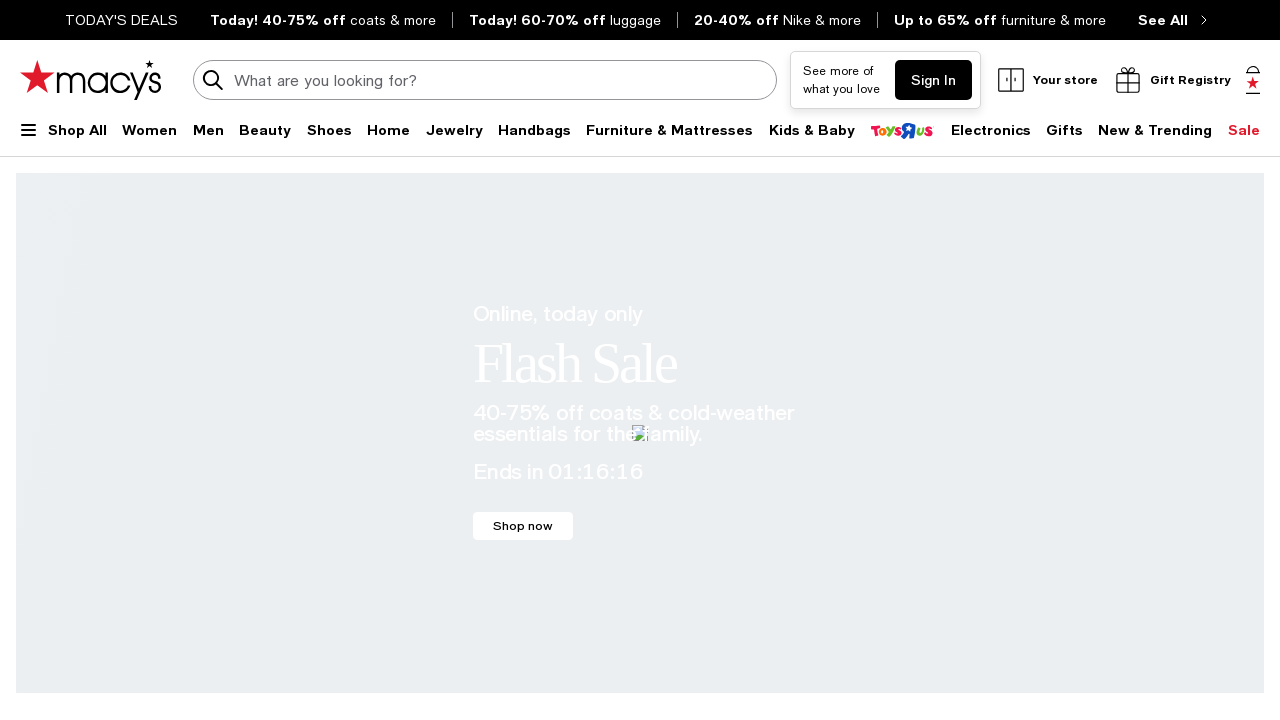

Located all navigation menu items with flexLabel
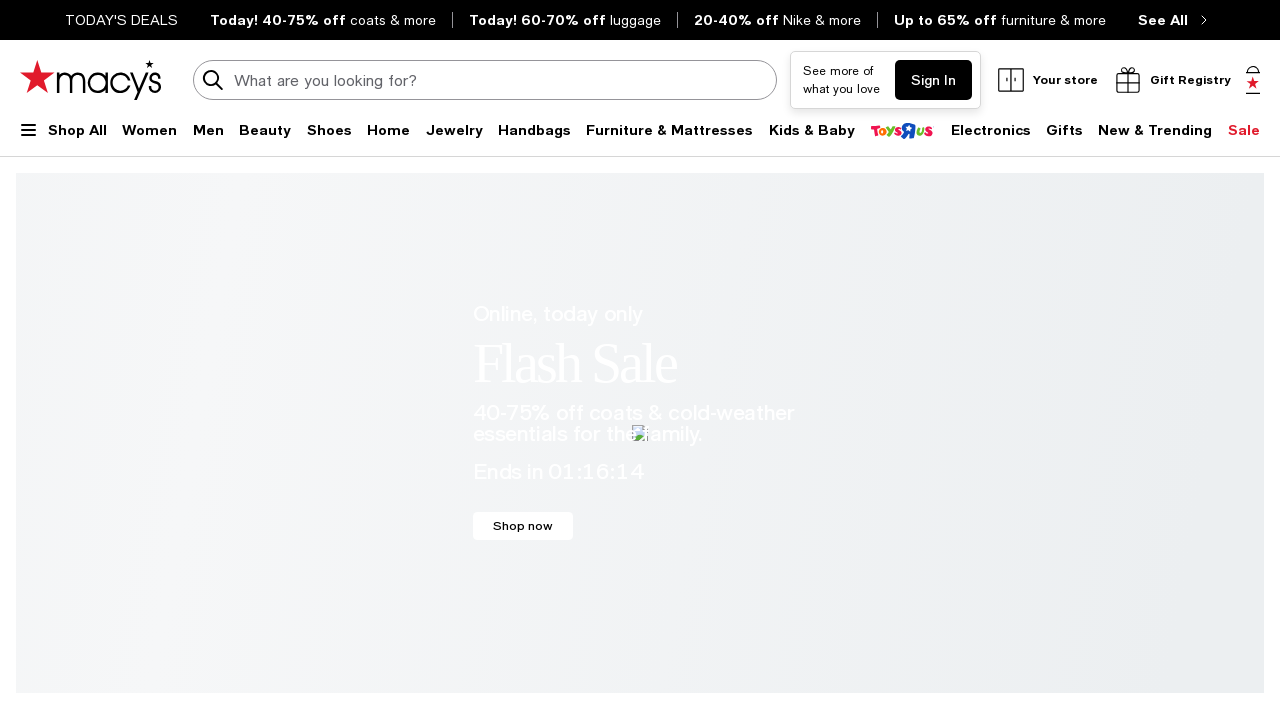

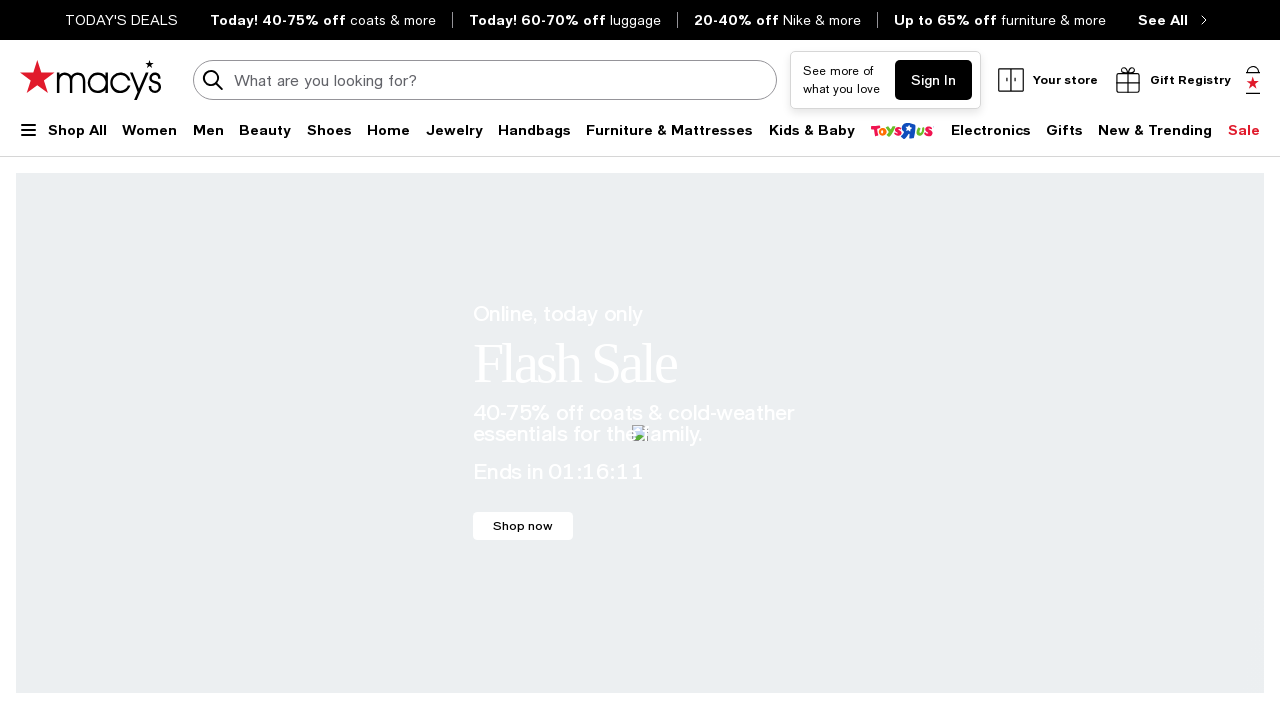